Tests back and forth navigation by clicking the A/B Testing link, verifying the page title, navigating back to the home page, and verifying the home page title

Starting URL: https://practice.cydeo.com

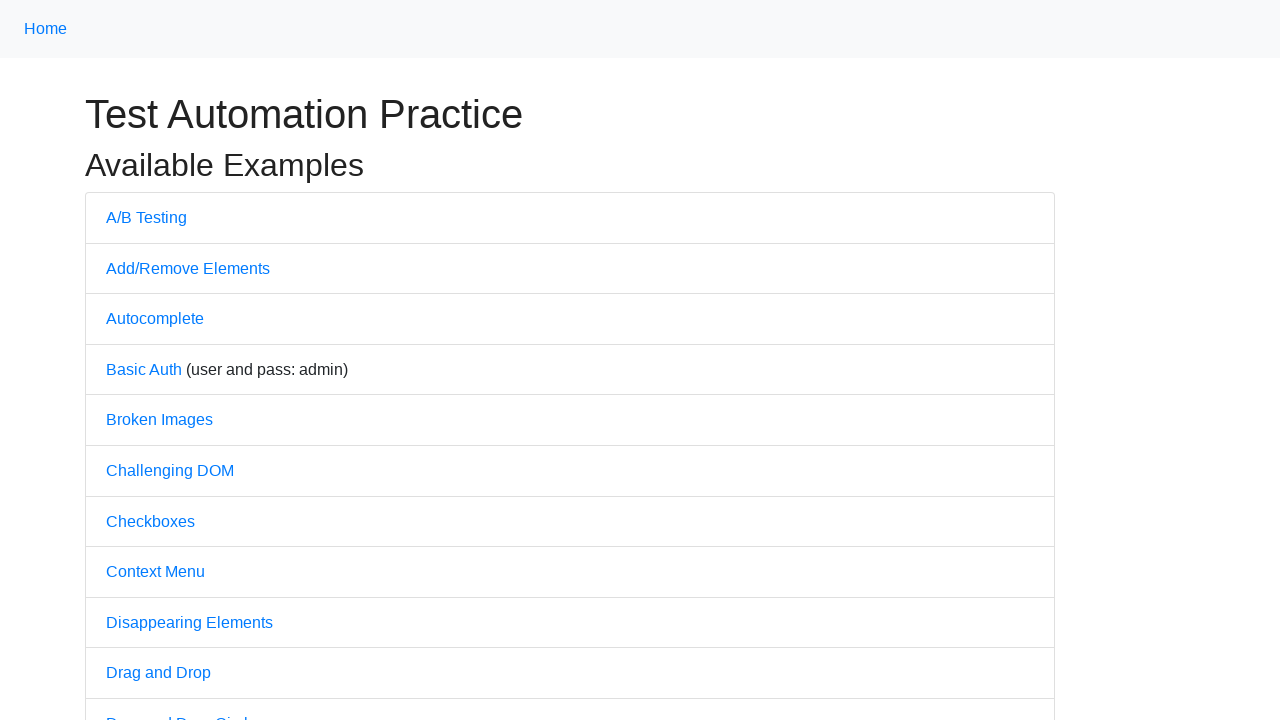

Clicked the A/B Testing link at (146, 217) on a:text('A/B Testing')
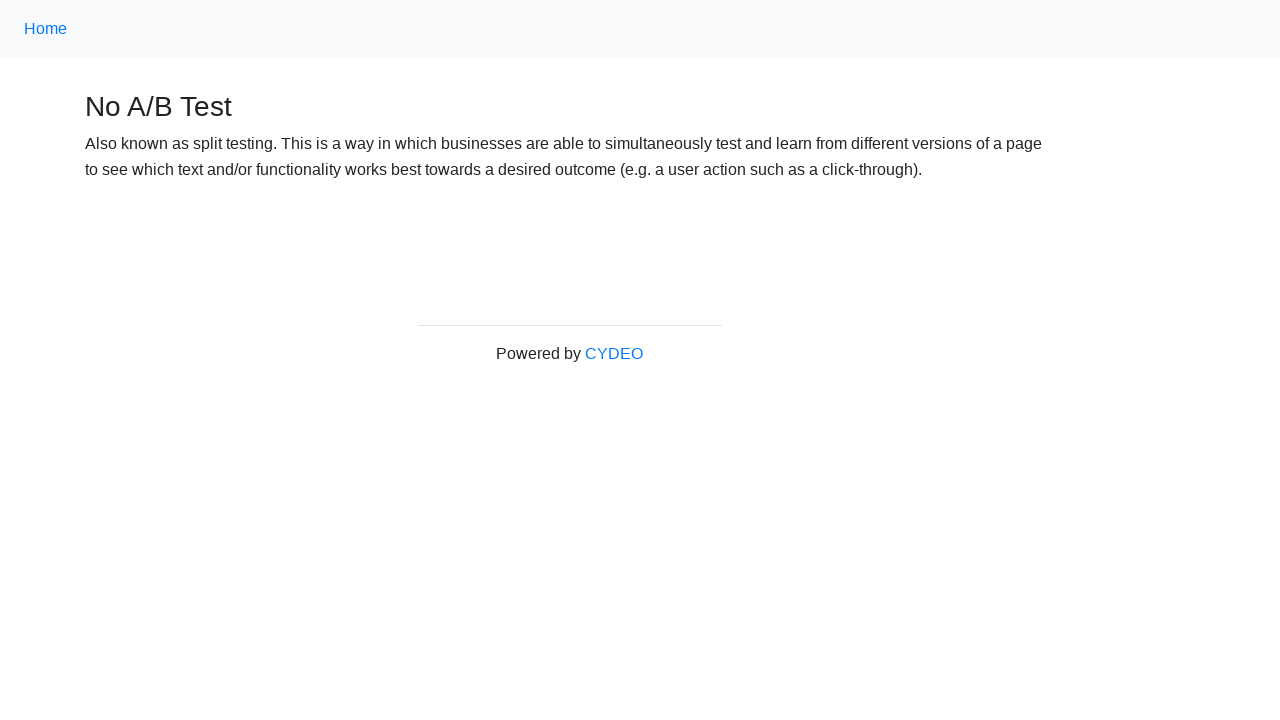

A/B Testing page loaded
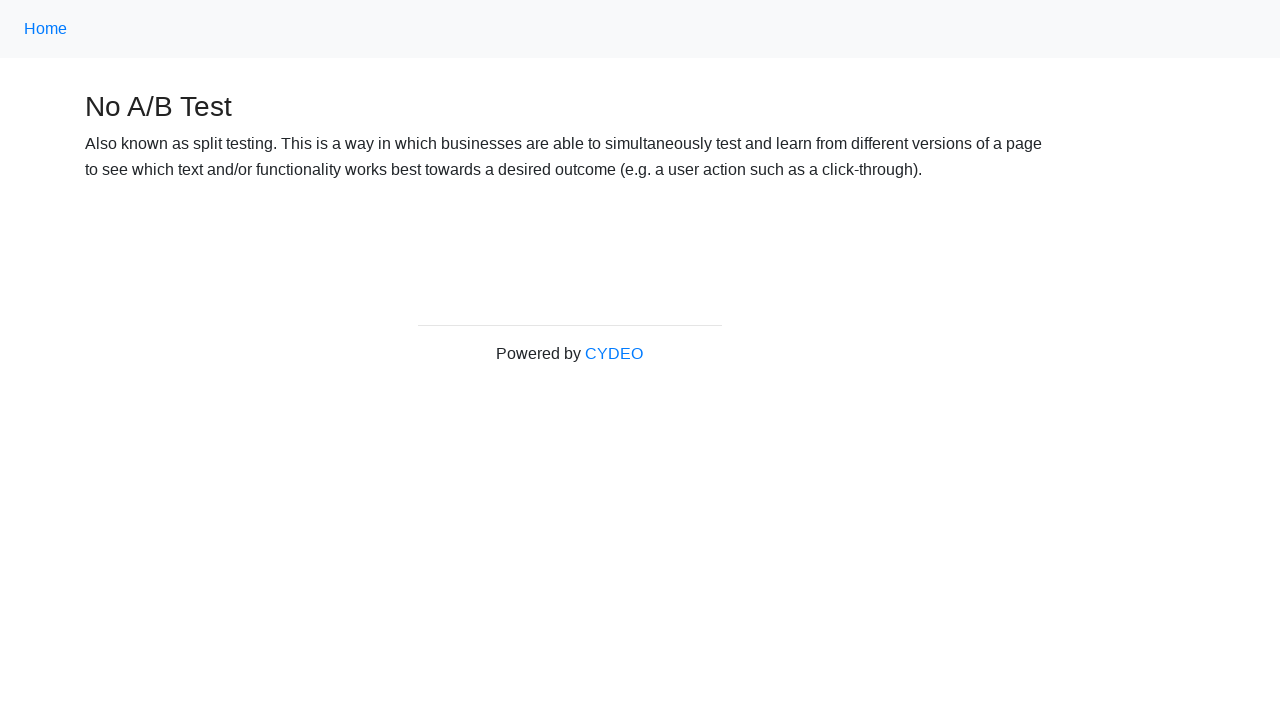

Verified A/B Testing page title is 'No A/B Test'
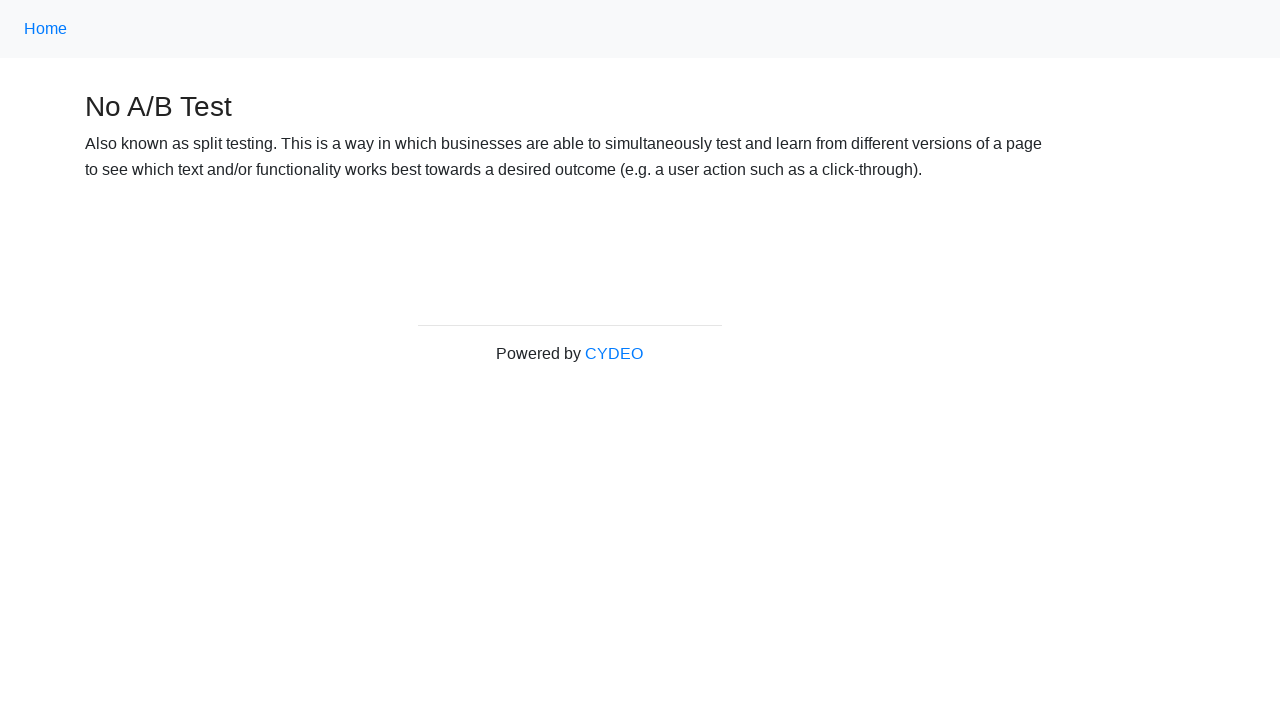

Navigated back to home page
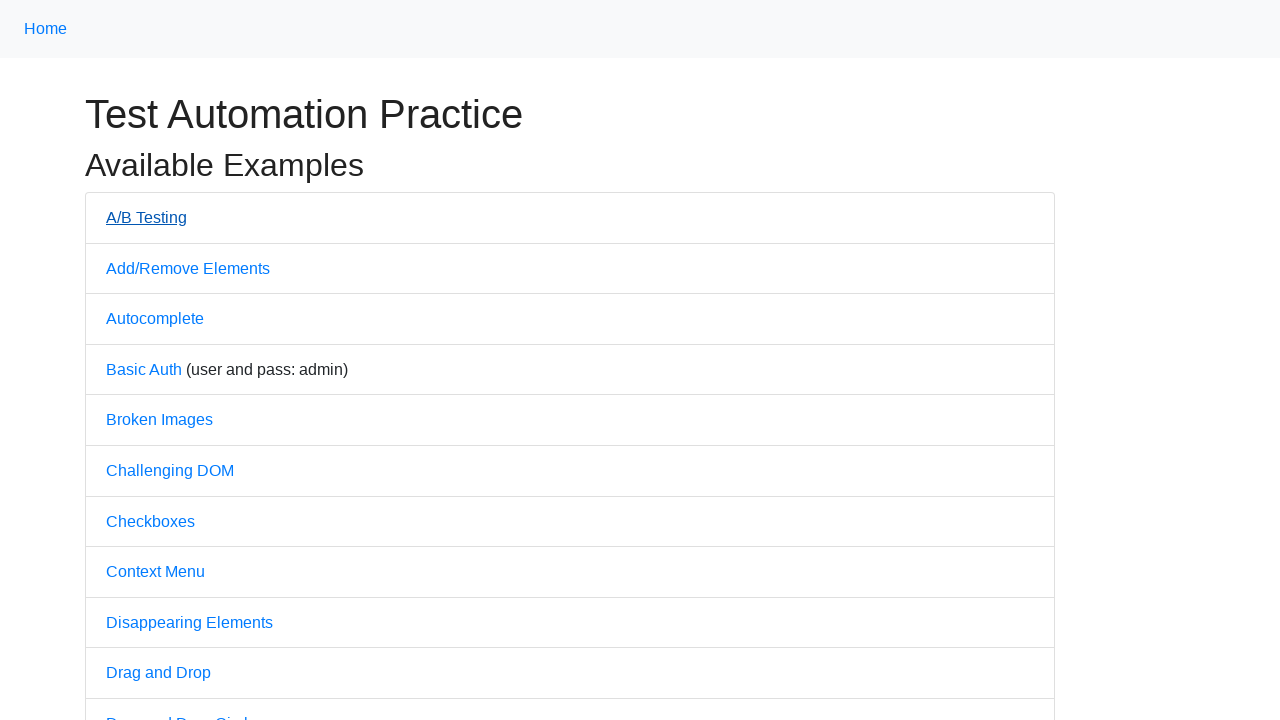

Home page loaded
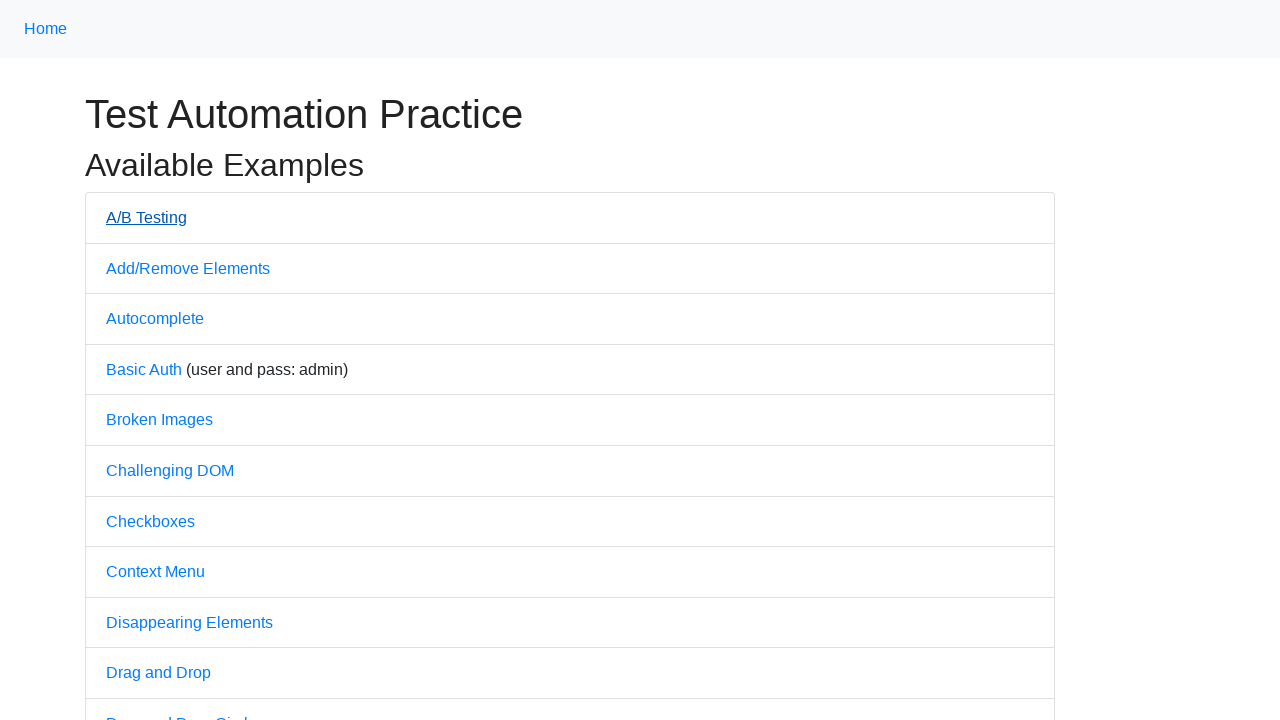

Verified home page title is 'Practice'
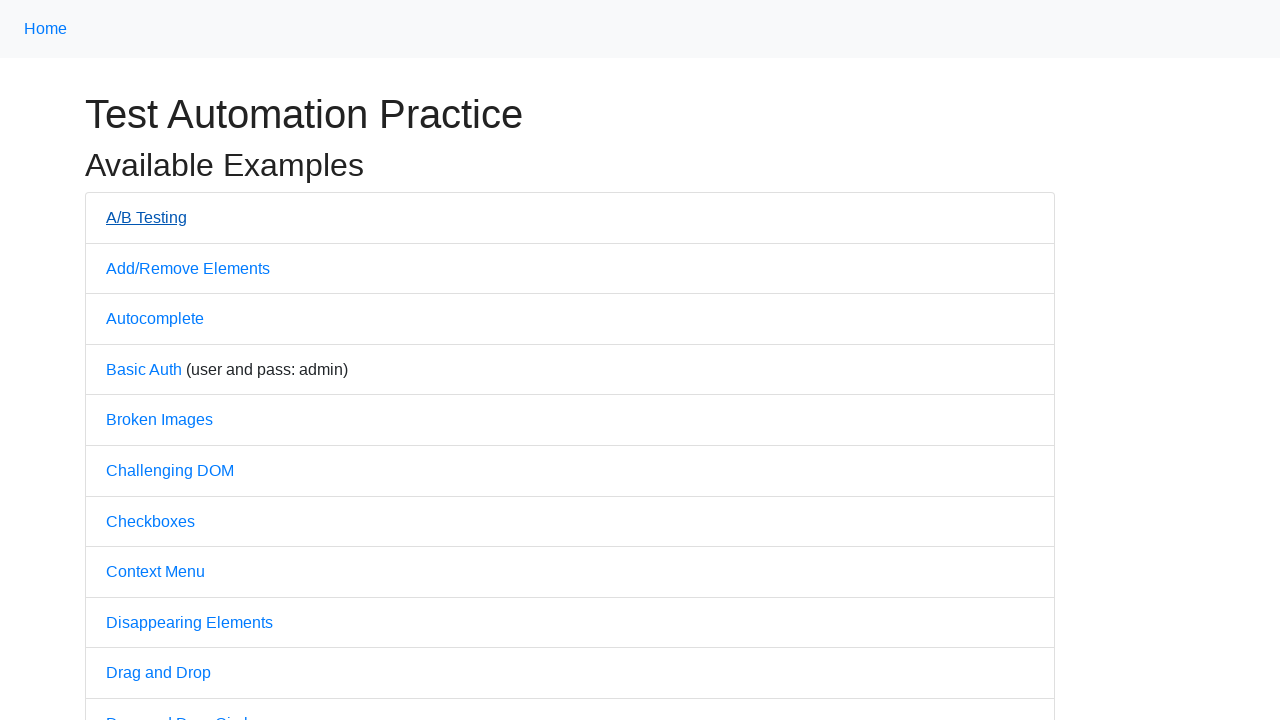

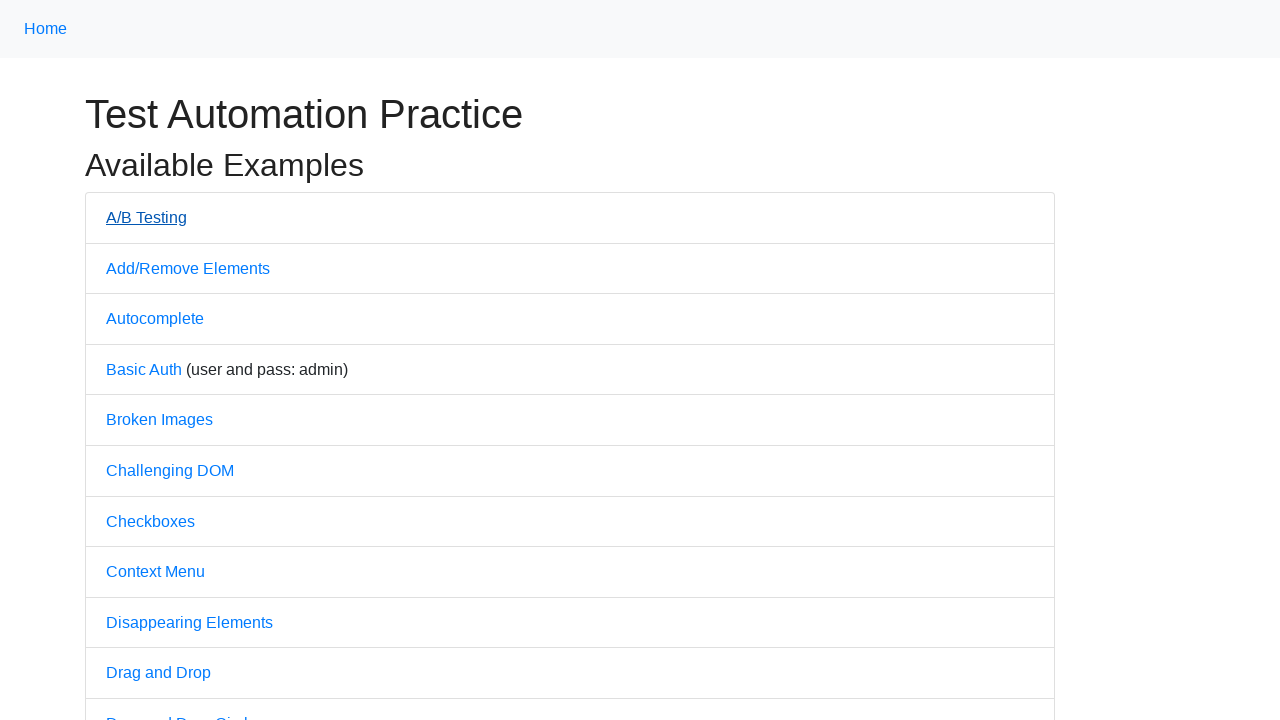